Tests jQuery UI droppable functionality by performing a drag and drop operation within an iframe, then navigating to the accepted elements demo

Starting URL: https://jqueryui.com/droppable/

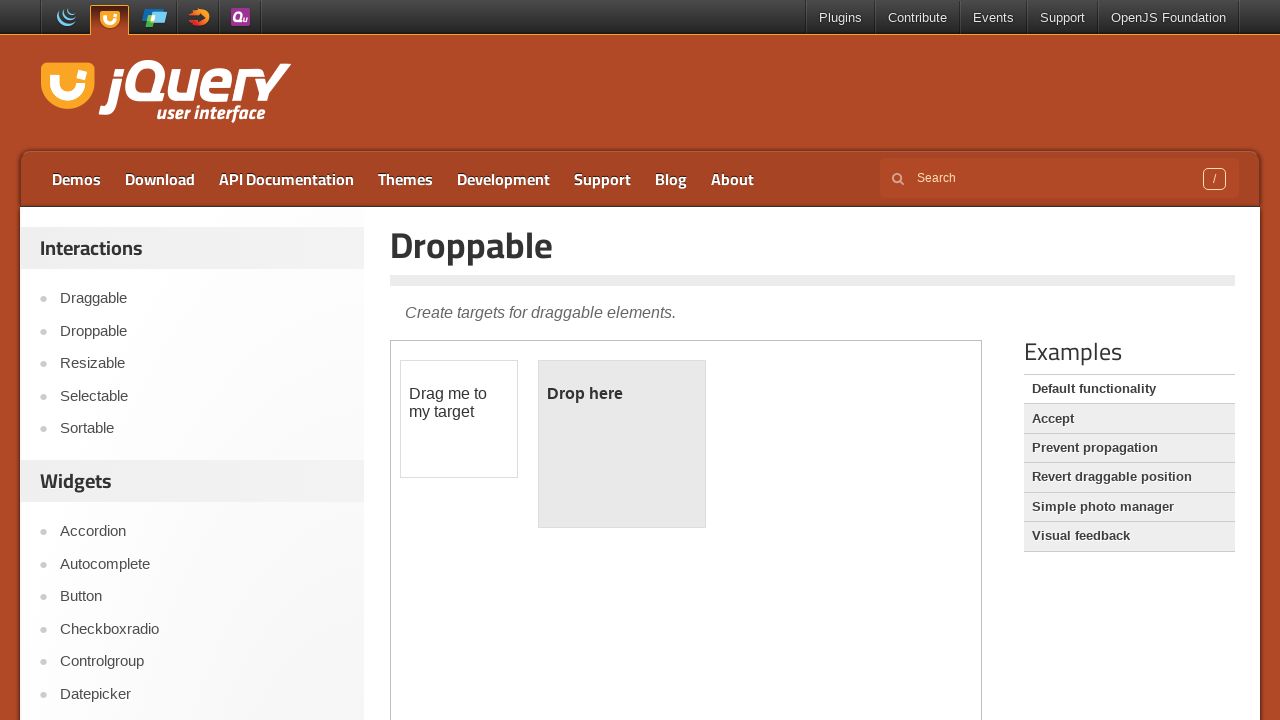

Located the first iframe containing the drag and drop demo
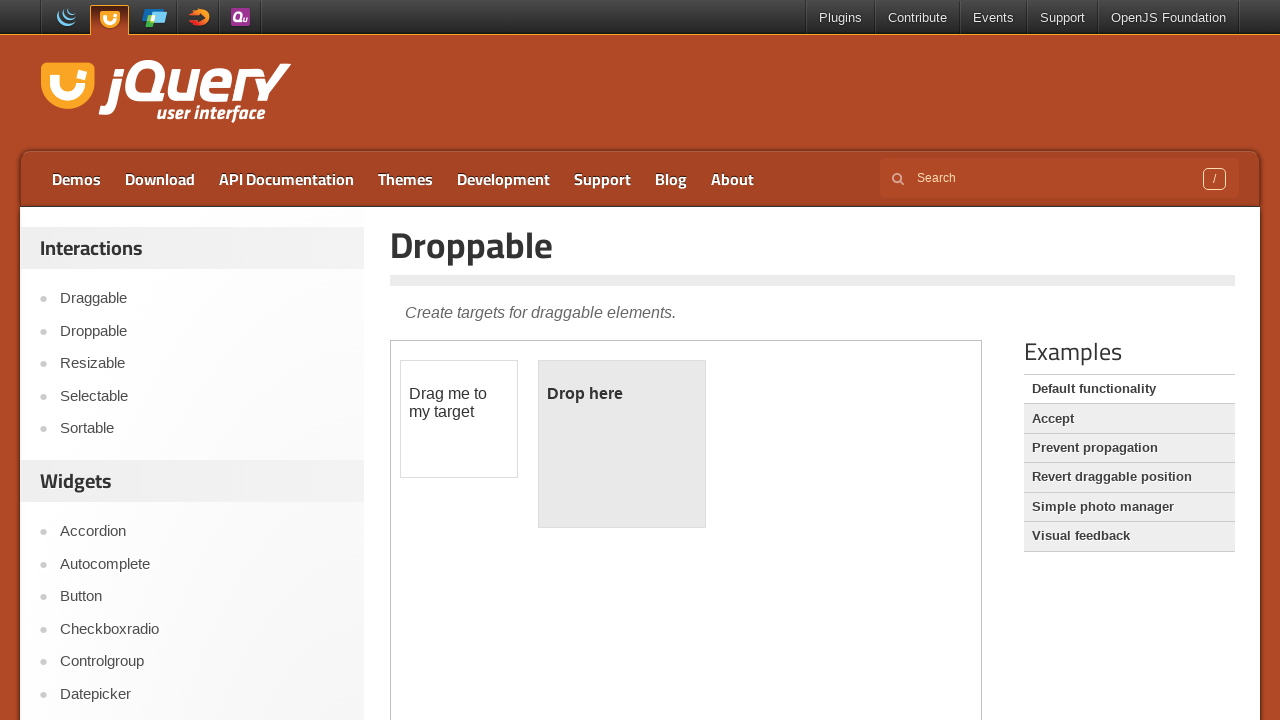

Located draggable element with id 'draggable'
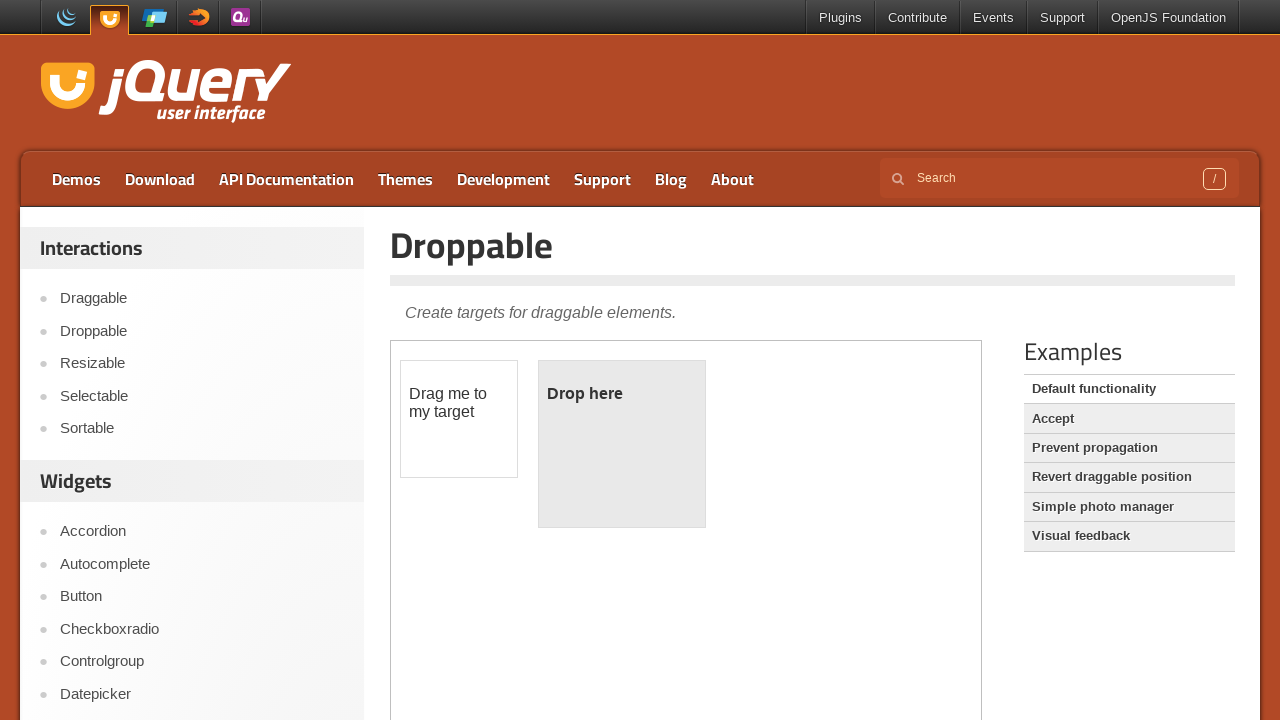

Located droppable element with id 'droppable'
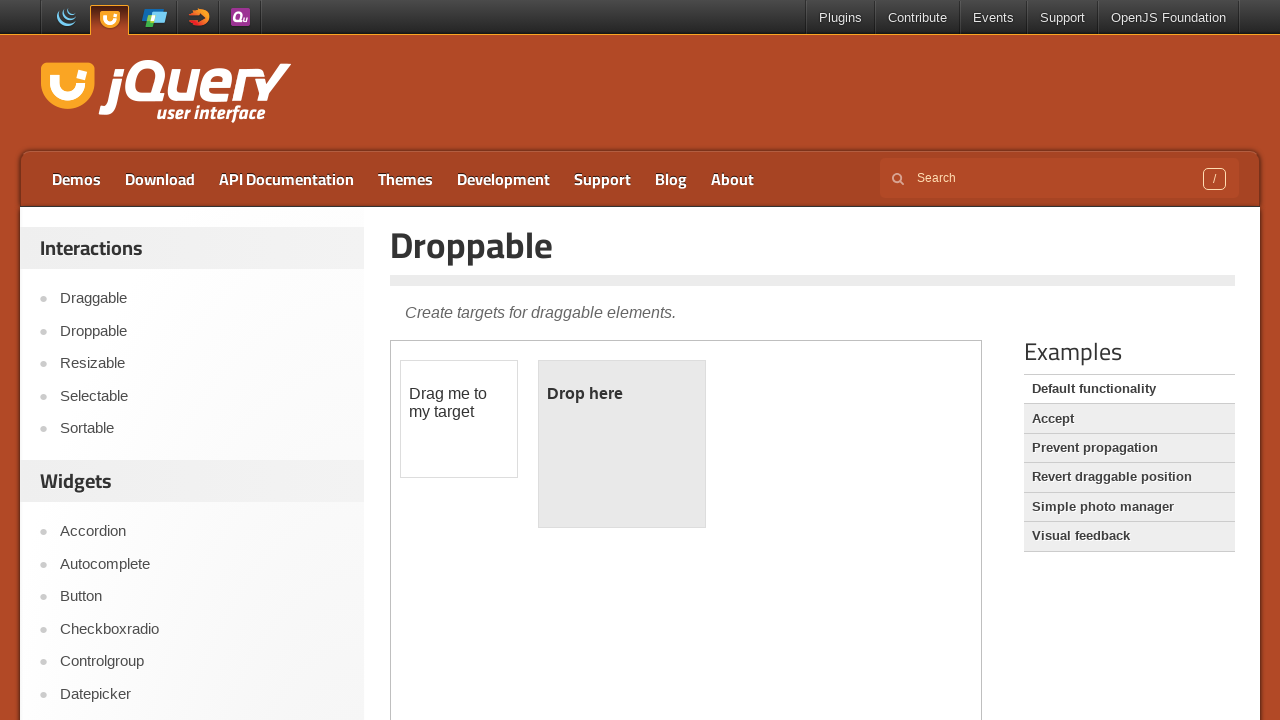

Performed drag and drop operation from draggable to droppable element at (622, 444)
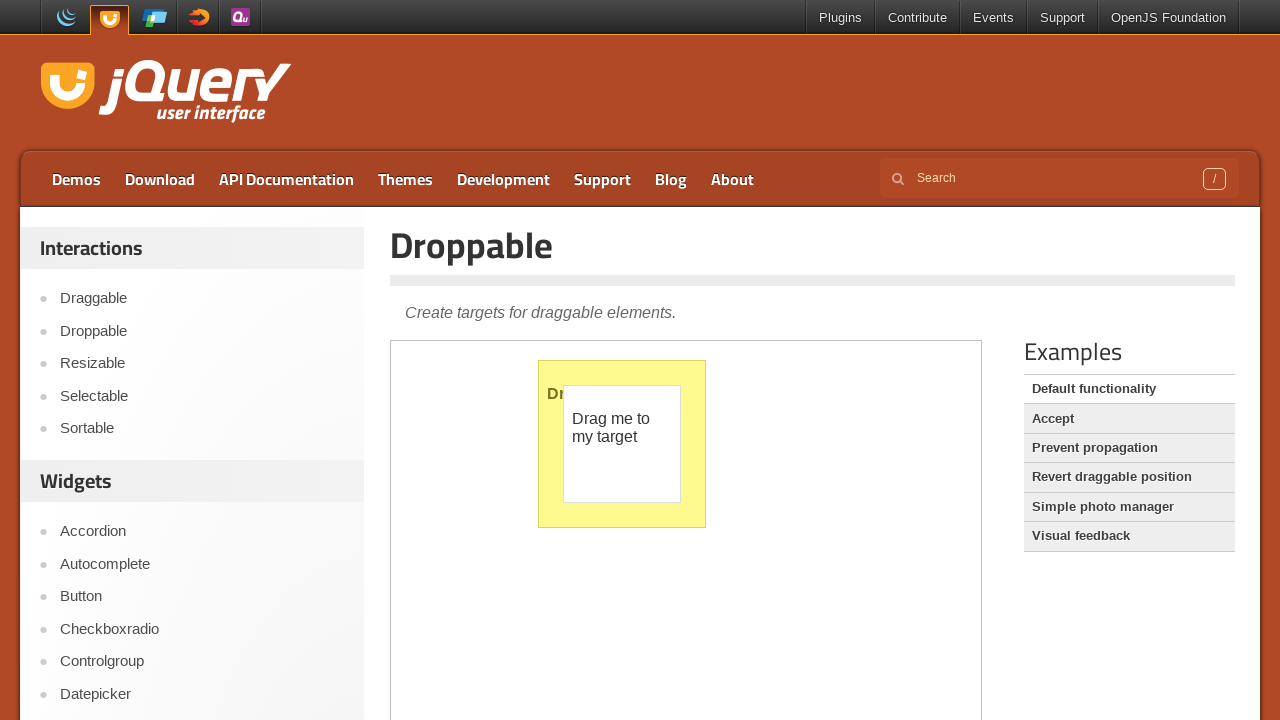

Clicked on the accepted elements demo link at (1129, 419) on xpath=//a[@href='/resources/demos/droppable/accepted-elements.html']
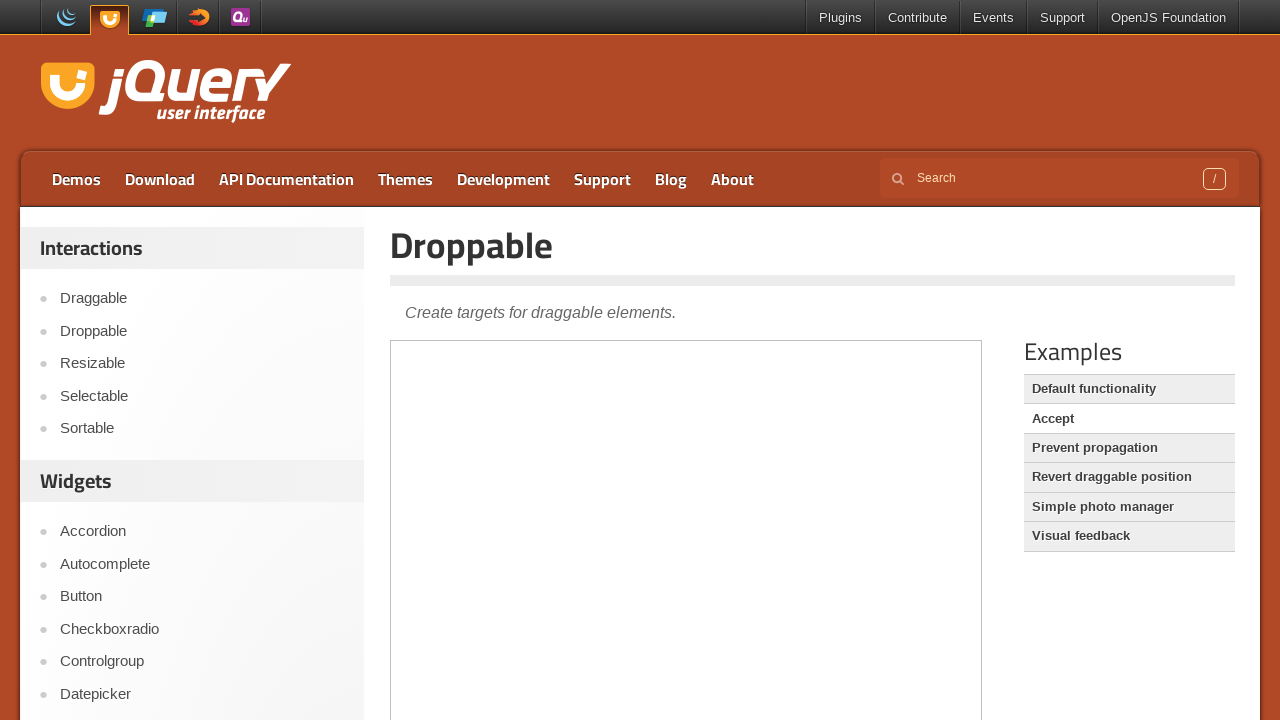

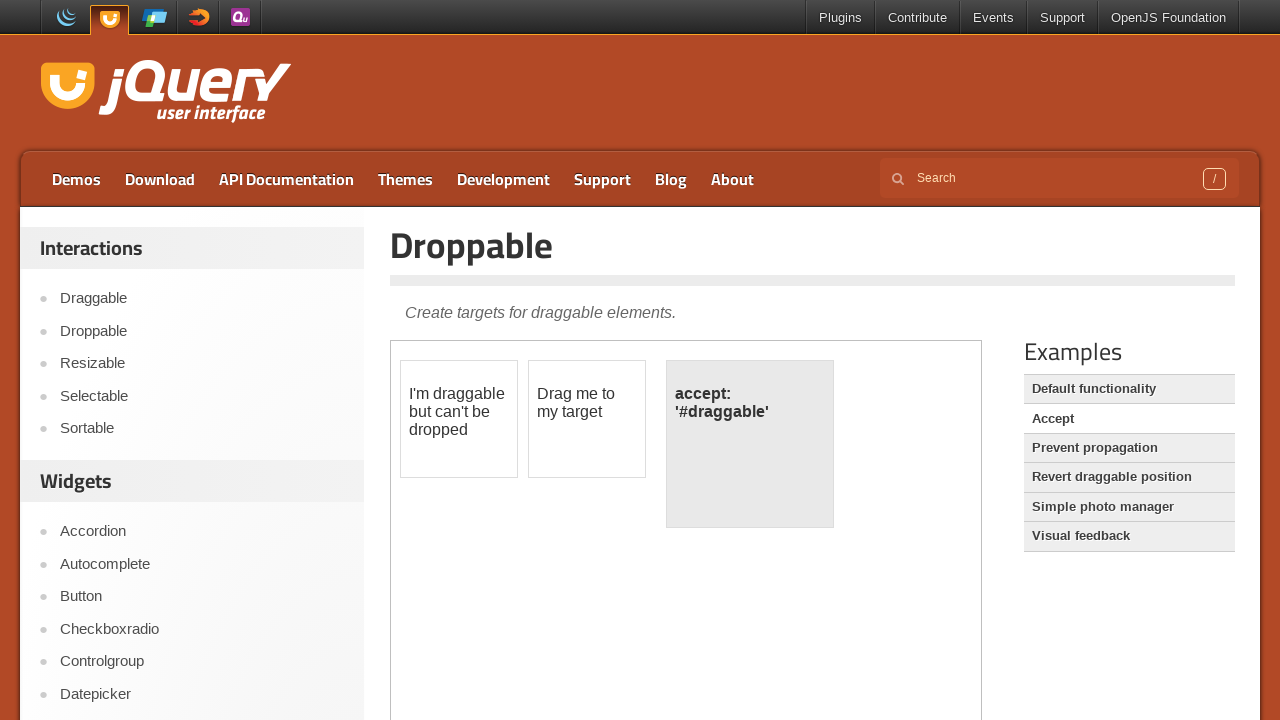